Tests auto-suggestive dropdown functionality by typing partial text and selecting a specific option from the suggestions

Starting URL: https://rahulshettyacademy.com/dropdownsPractise/

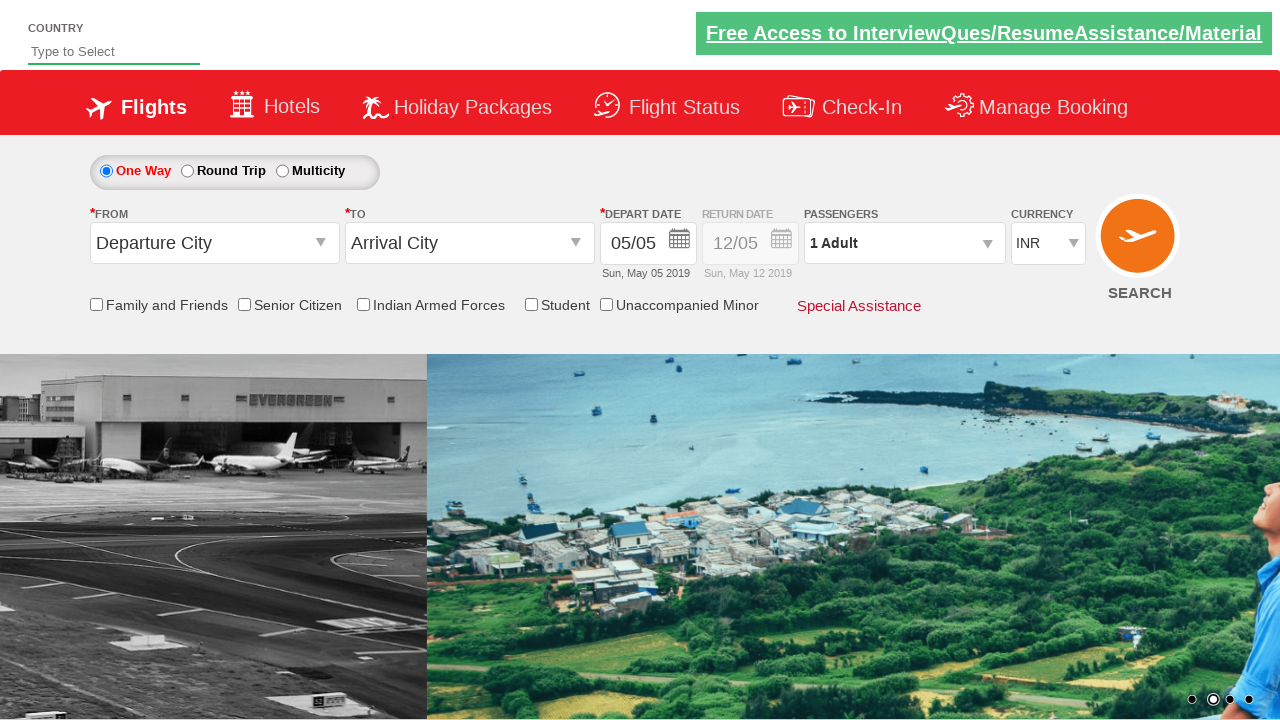

Navigated to auto-suggestive dropdown practice page
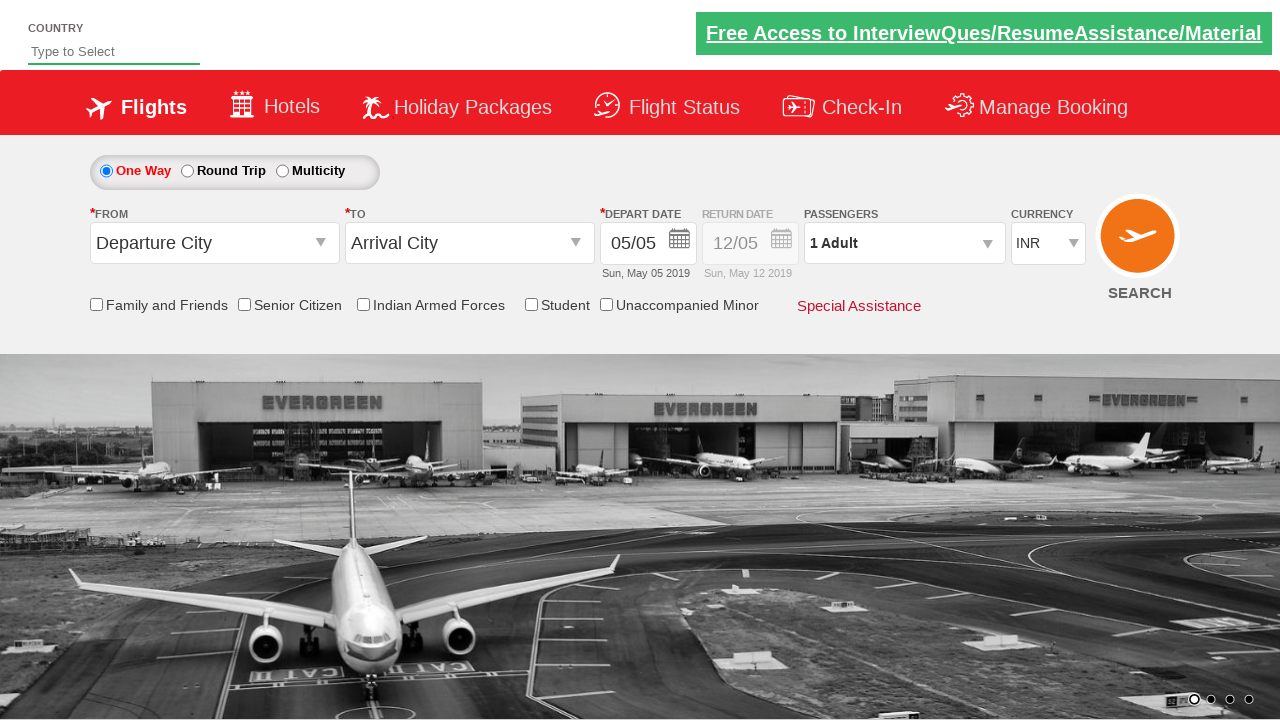

Typed 'ind' in the auto-suggest input field on input#autosuggest
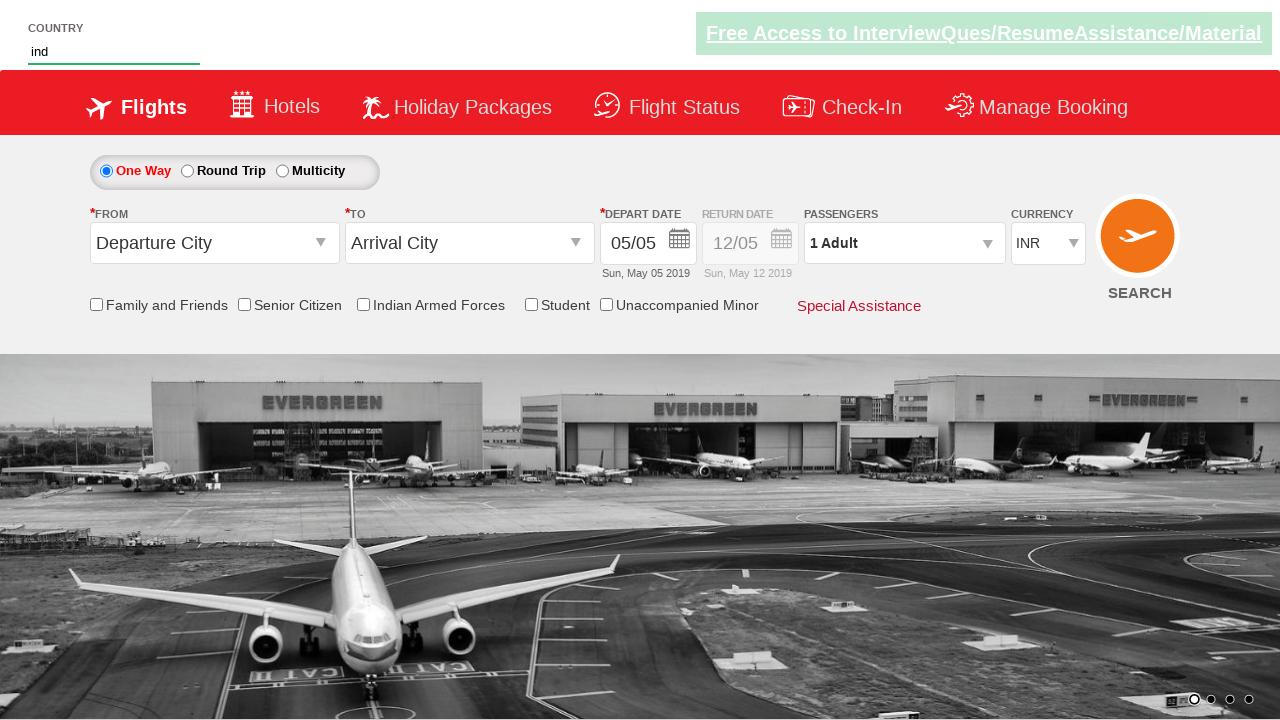

Auto-suggestions dropdown appeared with matching options
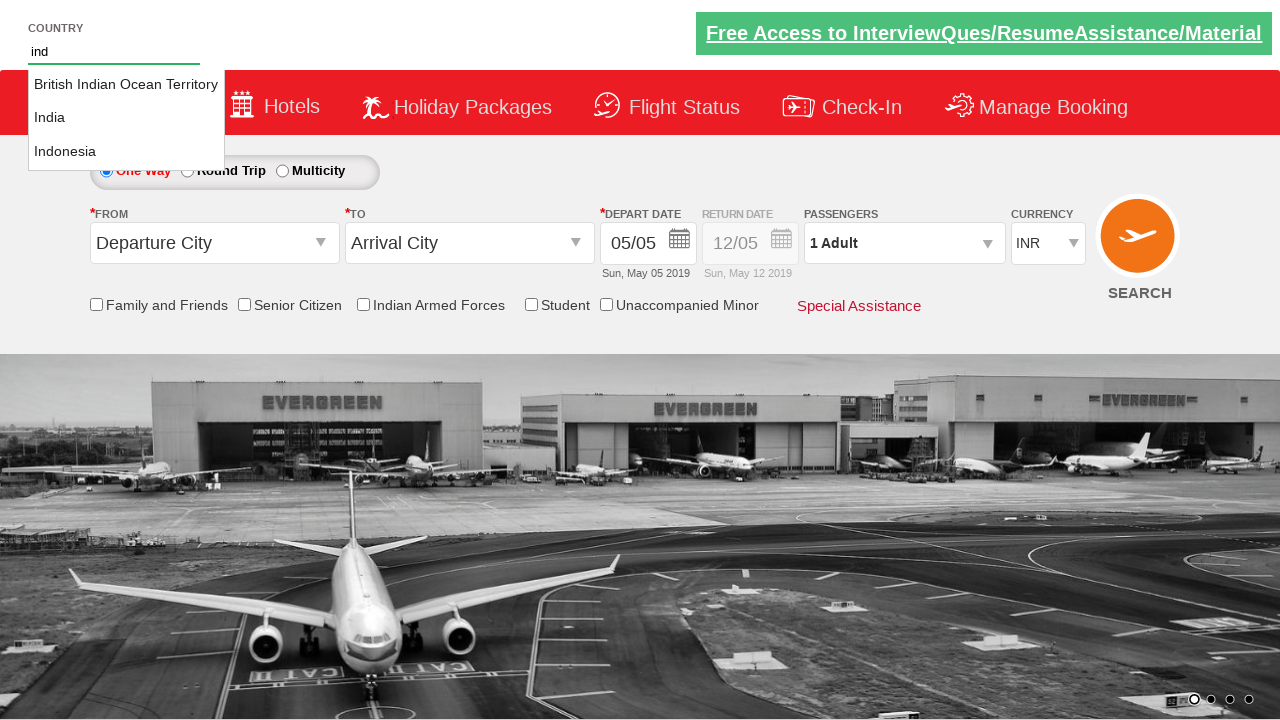

Retrieved 3 suggestion options from dropdown
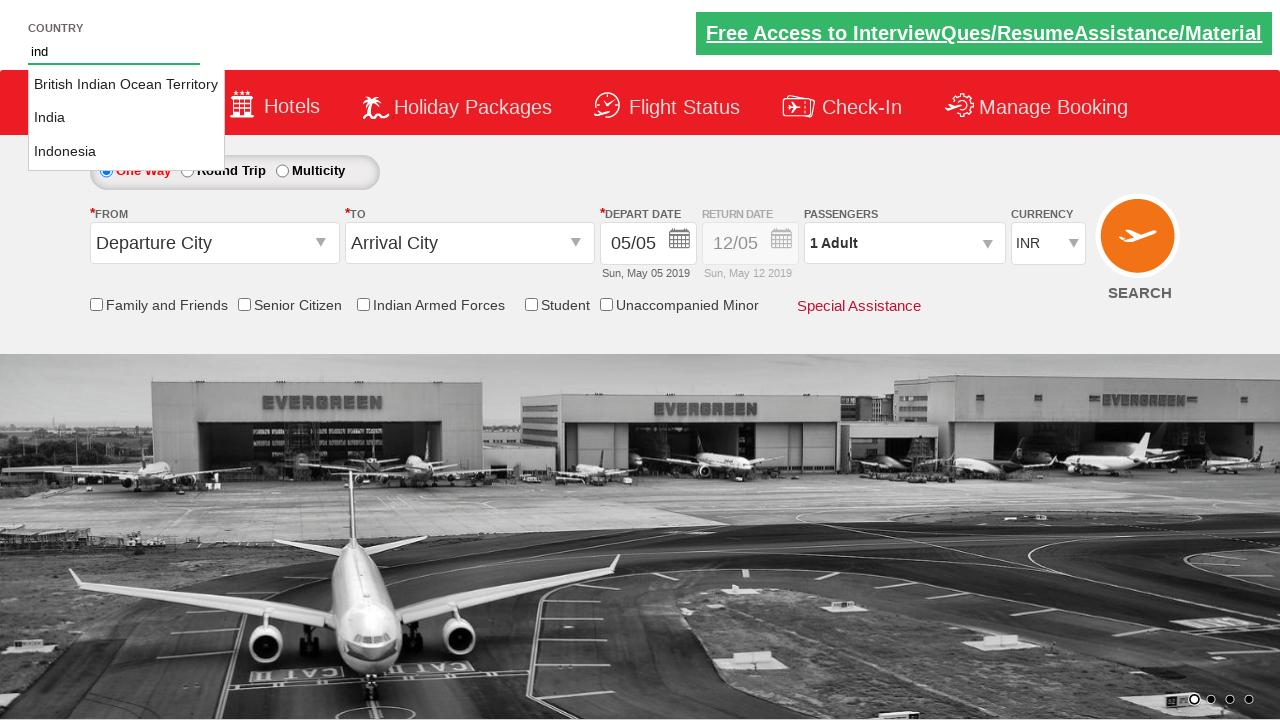

Selected 'India' from the auto-suggestive dropdown at (126, 118) on li.ui-menu-item >> nth=1
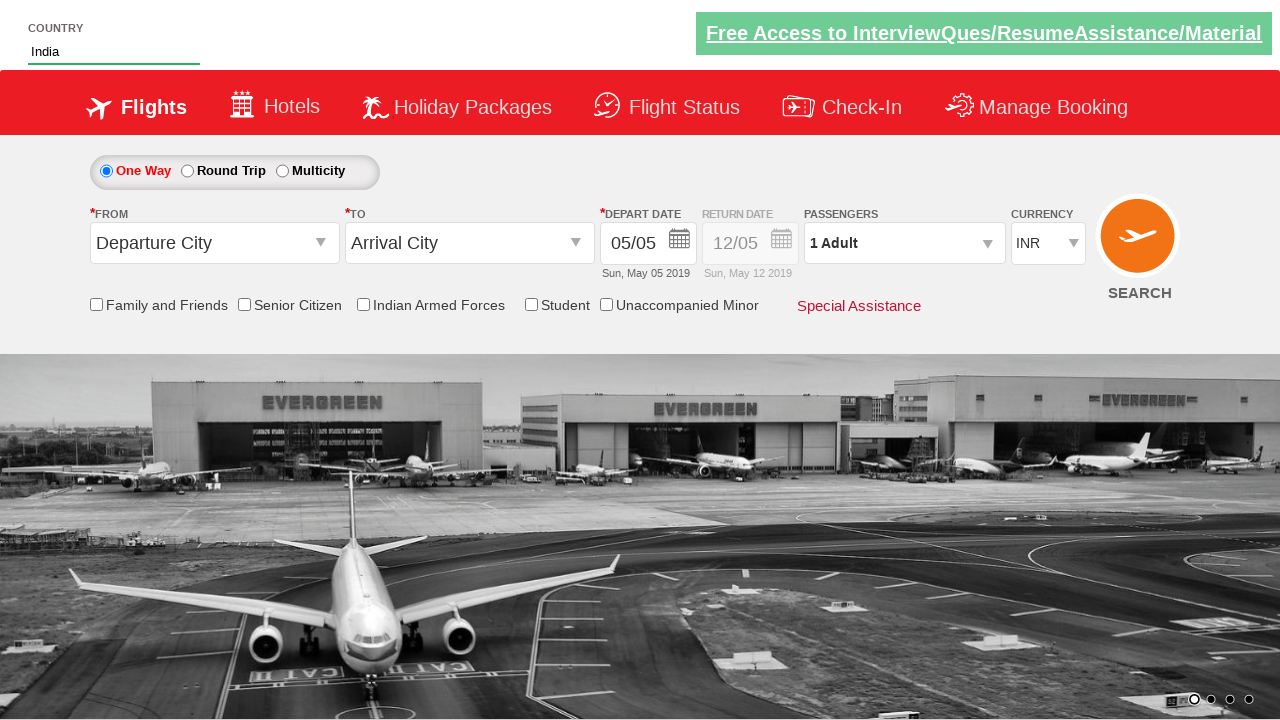

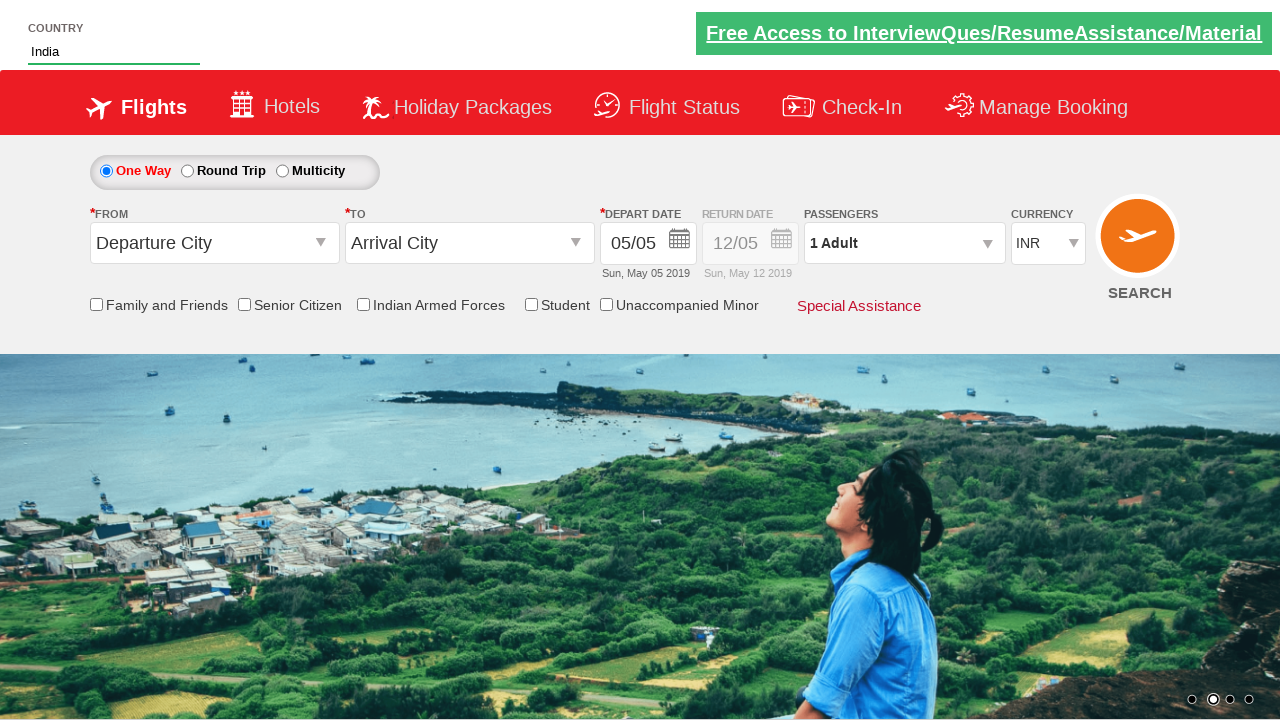